Tests the Korean contact form on Wrapsody ECO website by filling in personal and company information

Starting URL: https://www.wrapsodyeco.com/kr/

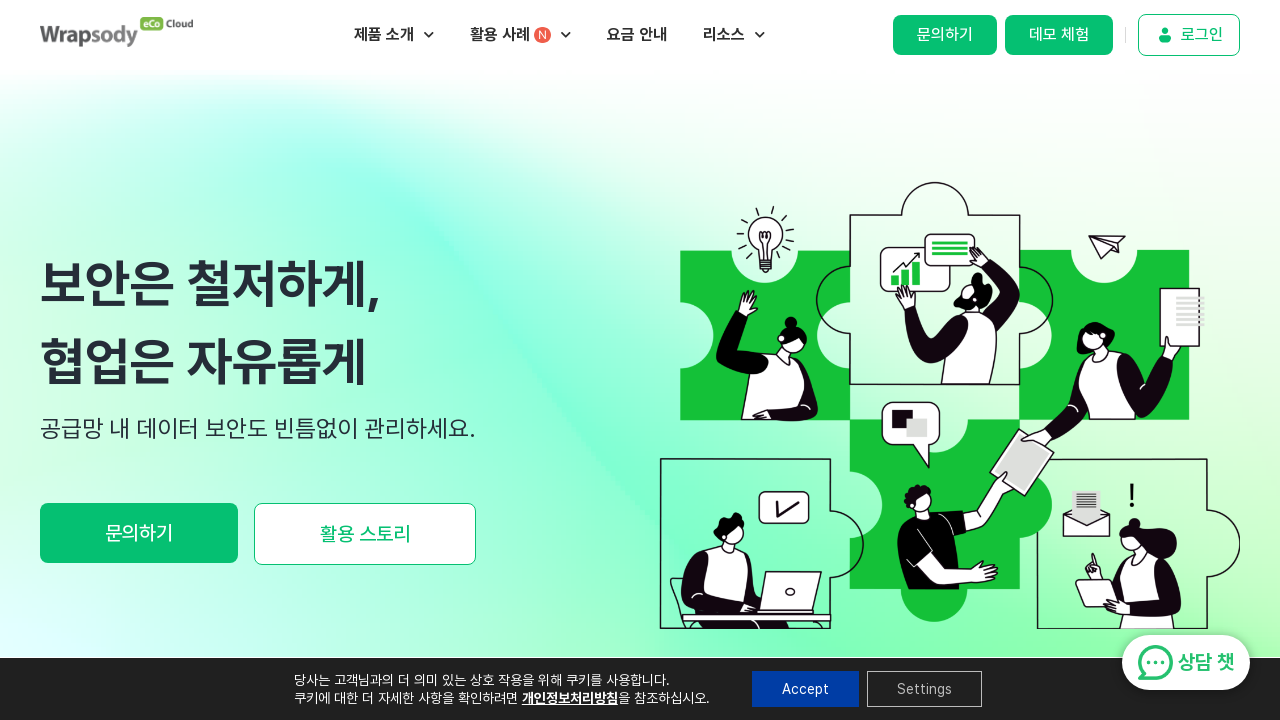

Clicked Contact Us (문의하기) link in banner at (945, 35) on internal:role=banner >> internal:role=link[name="문의하기"i]
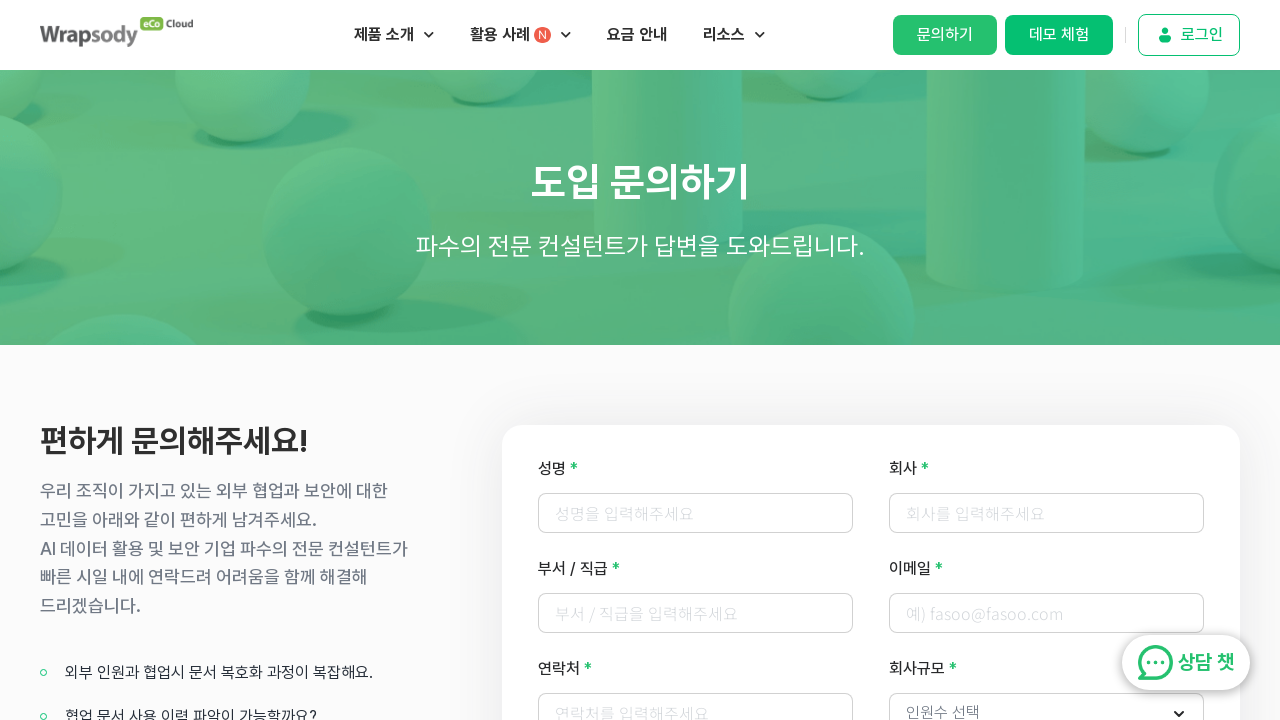

Clicked name field (성명) at (696, 513) on internal:label="\uc131\uba85"i
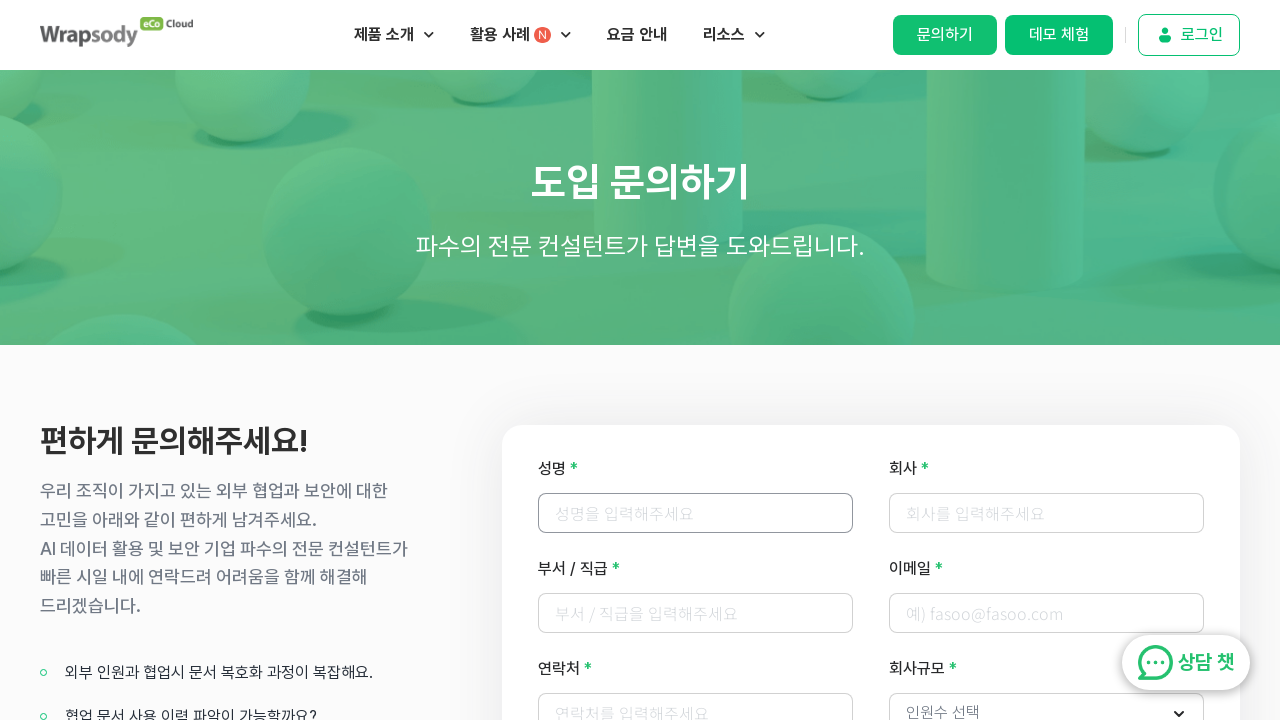

Filled name field with '박민수' on internal:label="\uc131\uba85"i
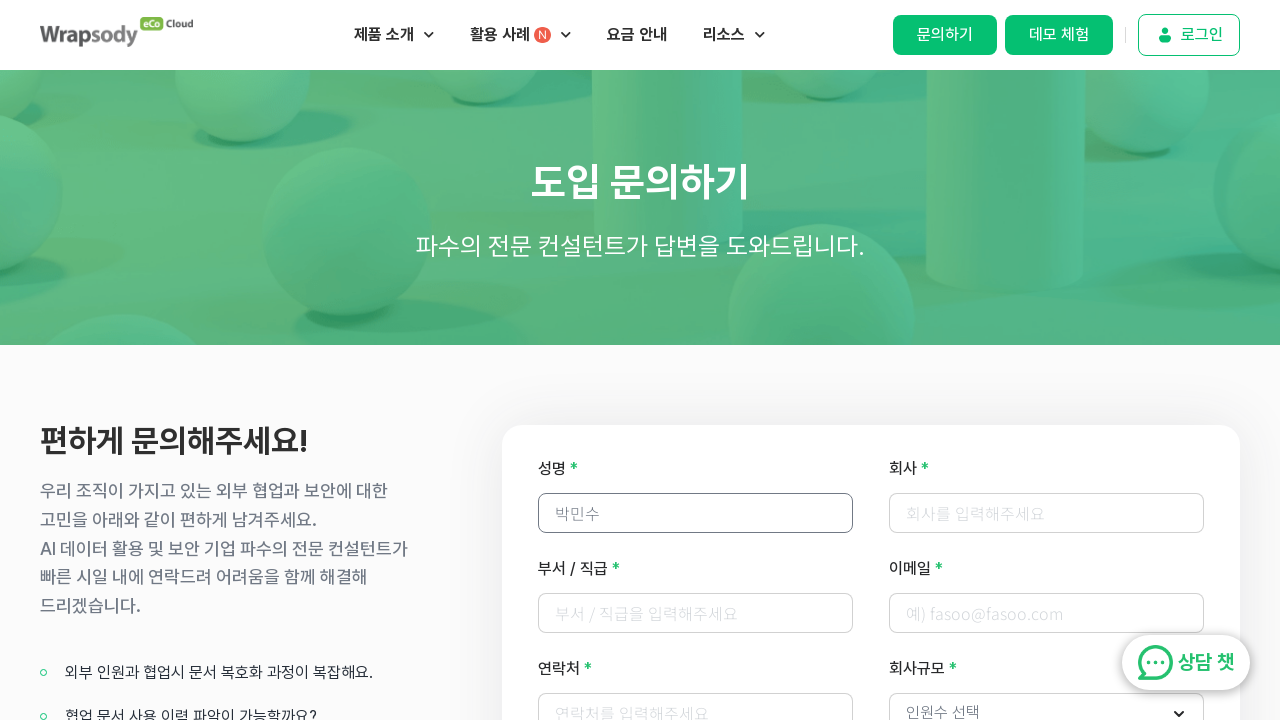

Clicked company field (회사) at (1047, 513) on internal:label="\ud68c\uc0ac"s
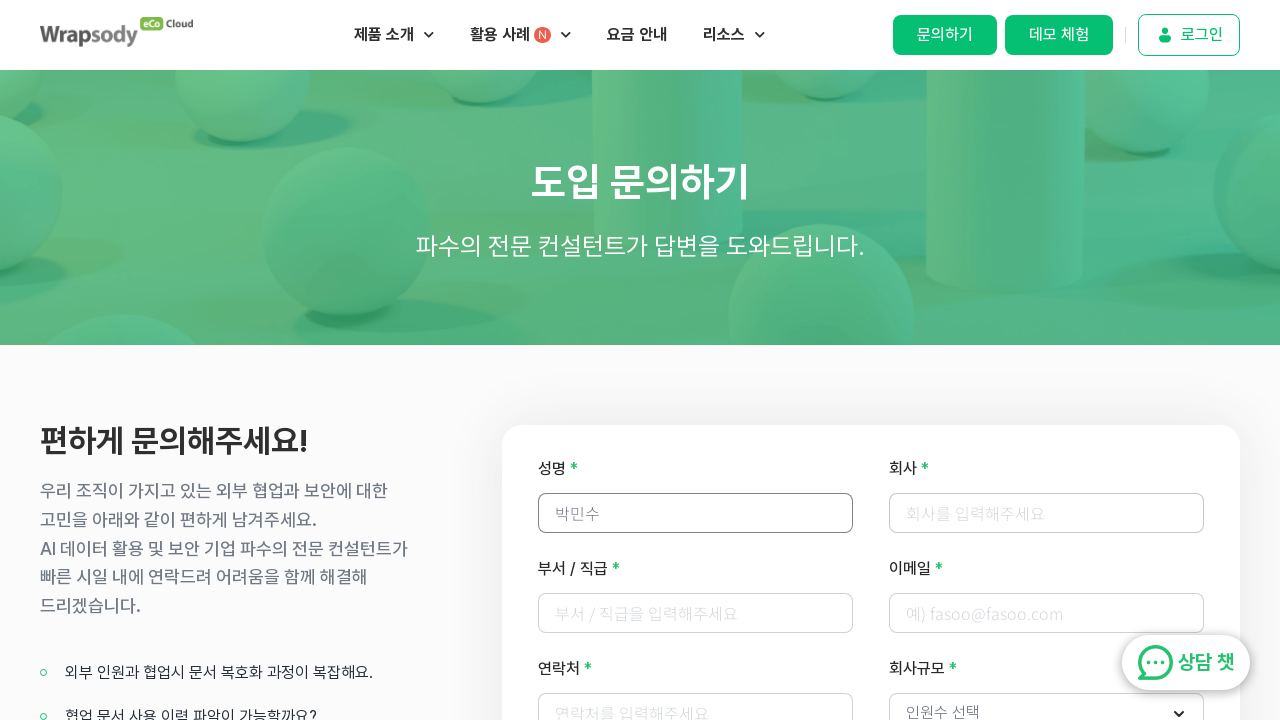

Filled company field with '샘플기업' on internal:label="\ud68c\uc0ac"s
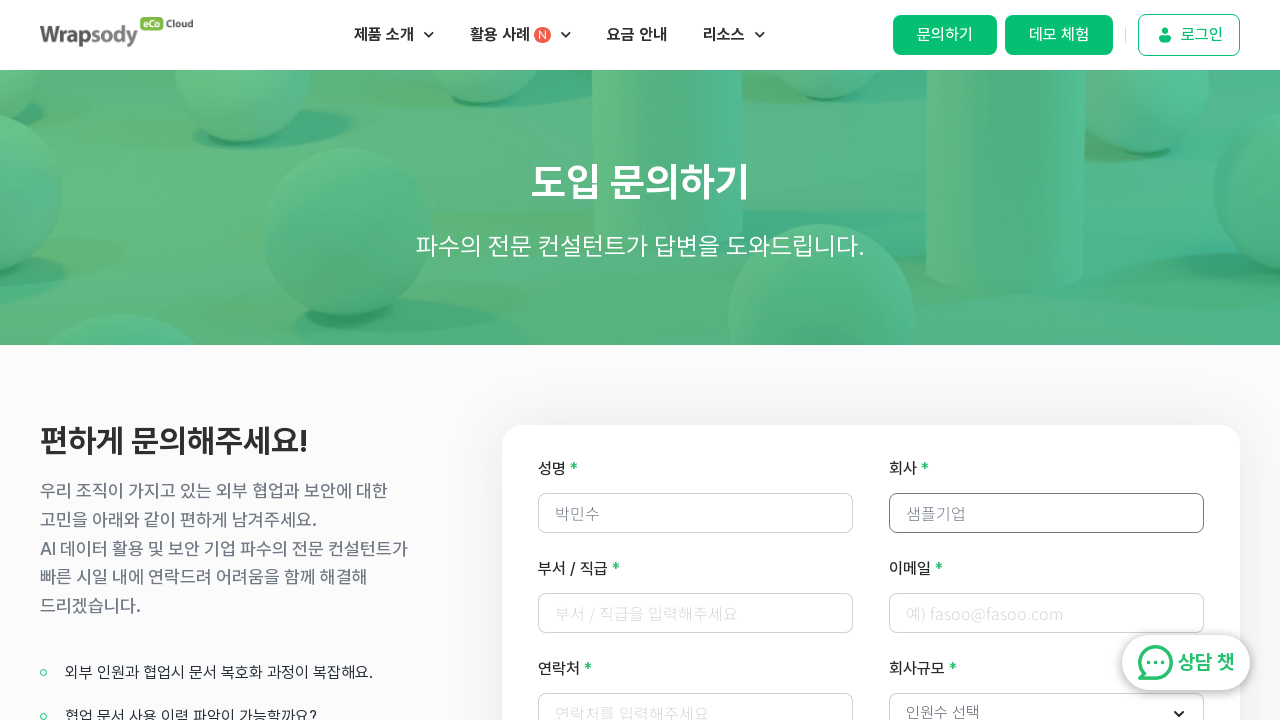

Clicked department/position field (부서 / 직급) at (696, 613) on internal:label="\ubd80\uc11c / \uc9c1\uae09"i
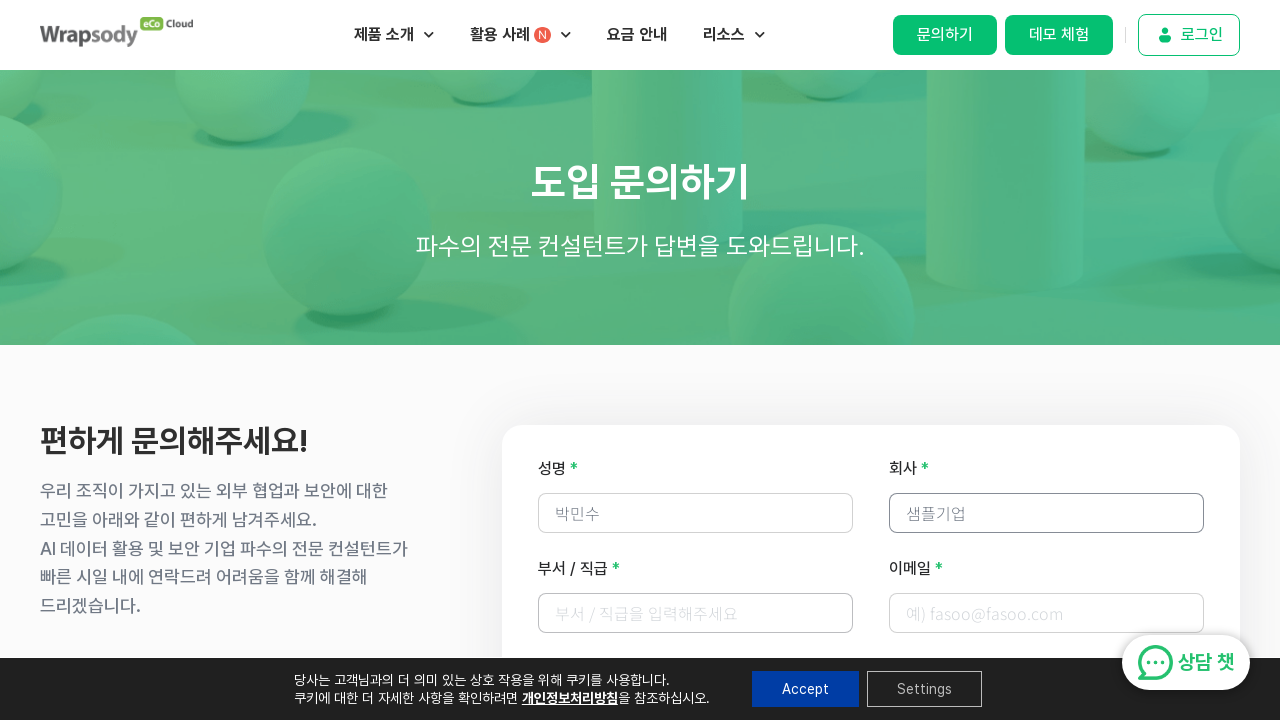

Filled department/position field with '마케팅팀 / 과장' on internal:label="\ubd80\uc11c / \uc9c1\uae09"i
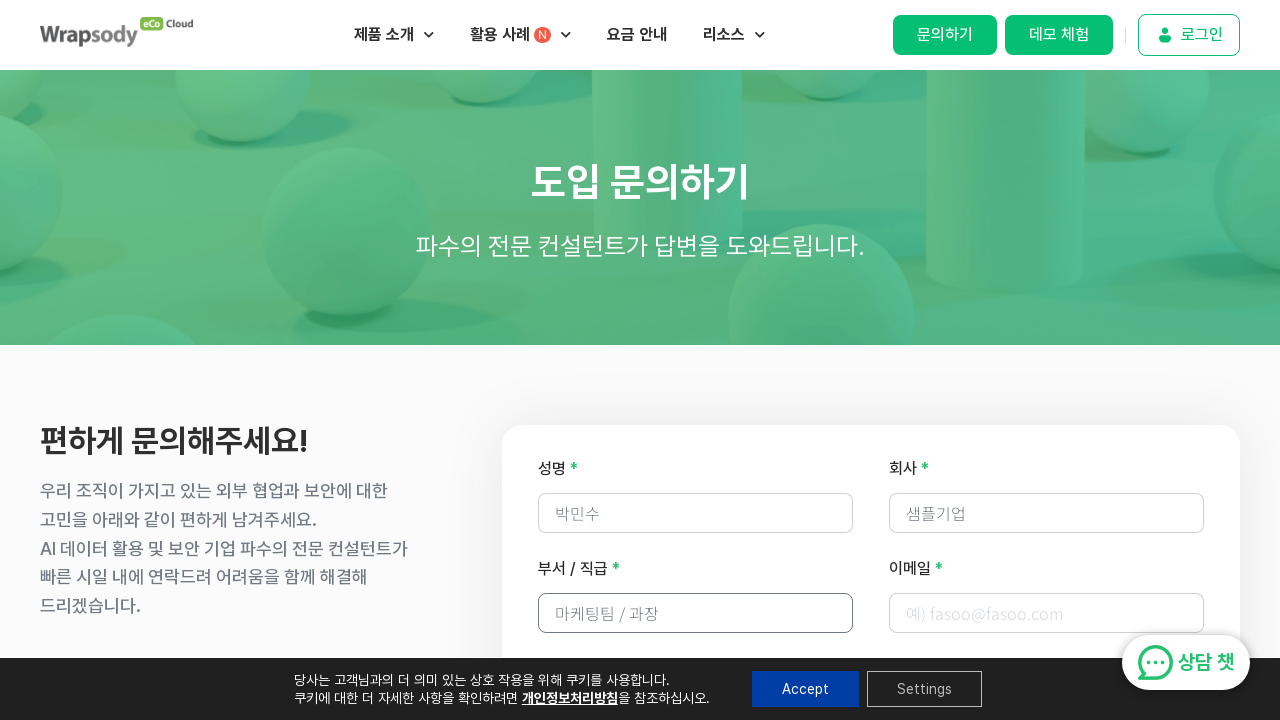

Clicked email field (이메일) at (1047, 613) on internal:label="\uc774\uba54\uc77c"i
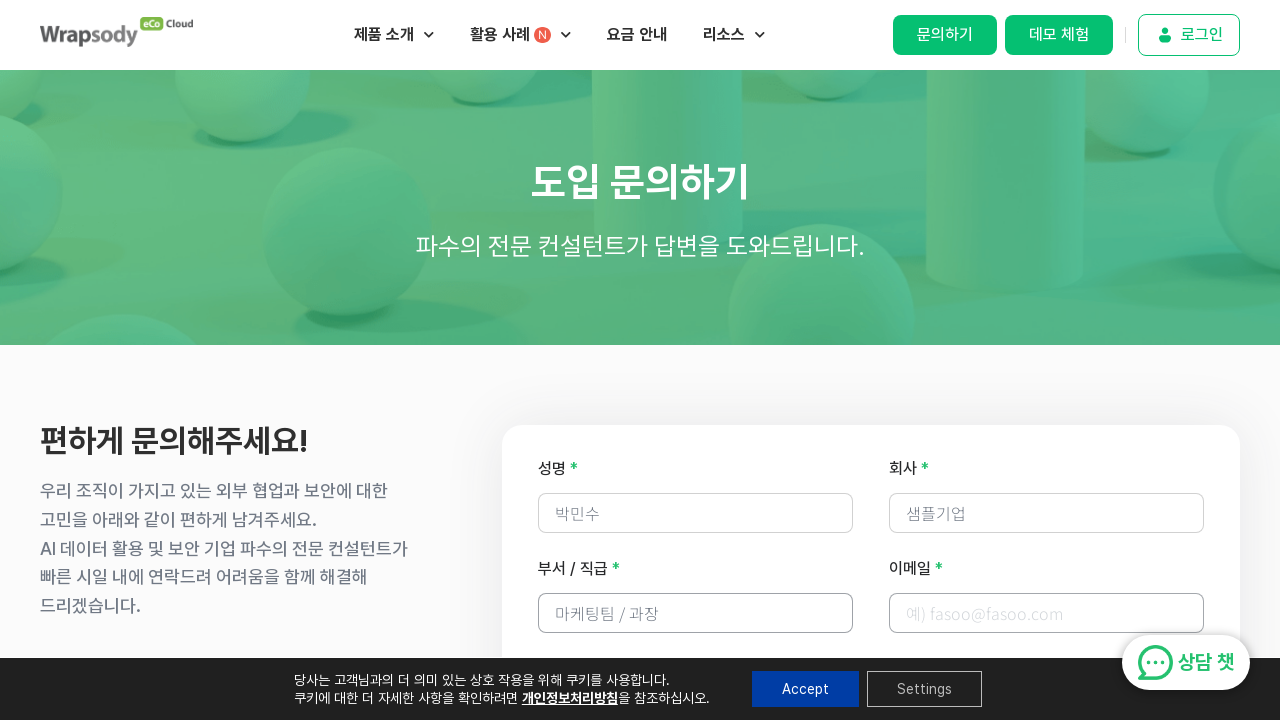

Filled email field with 'minsu.park@example.com' on internal:label="\uc774\uba54\uc77c"i
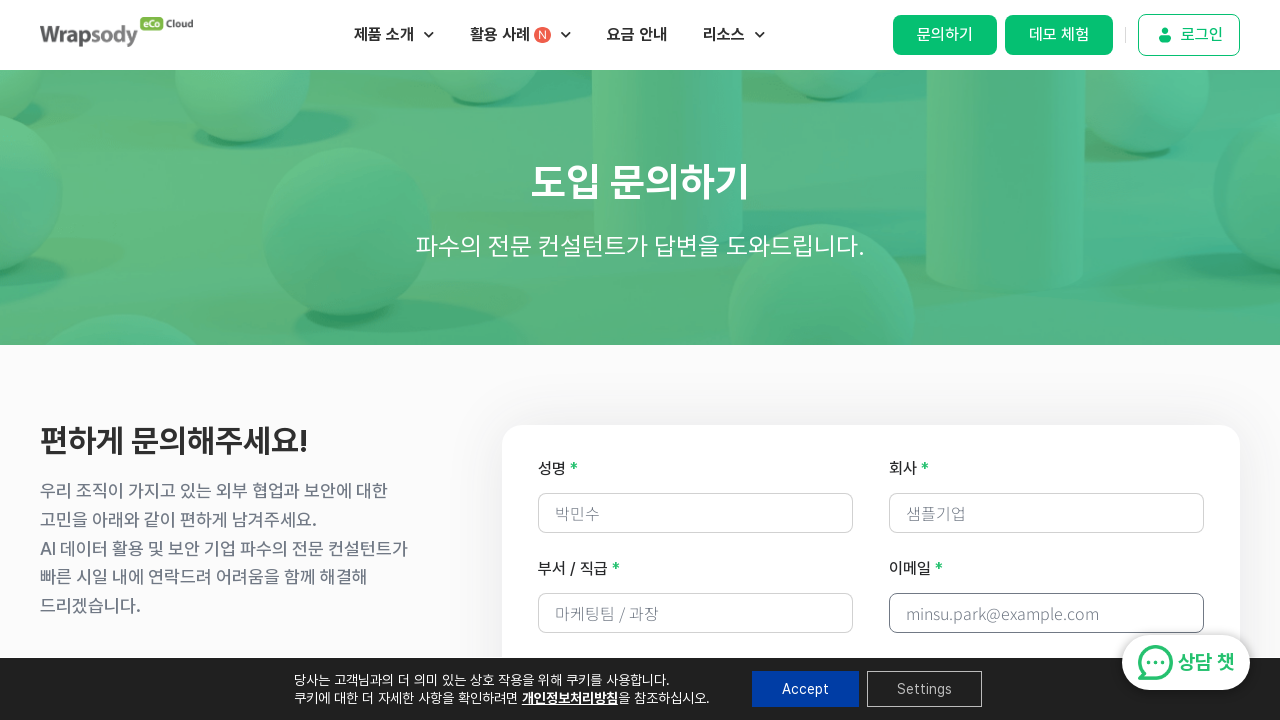

Clicked phone field (연락처) at (696, 360) on internal:label="\uc5f0\ub77d\ucc98"i
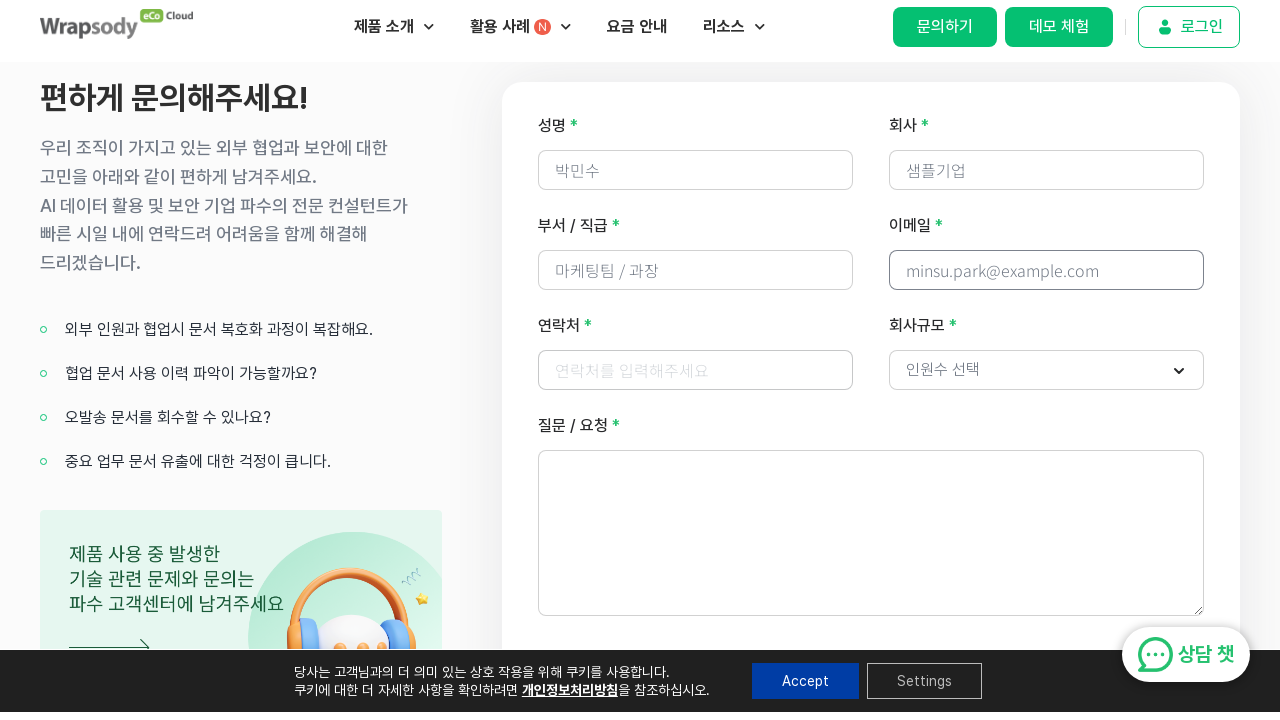

Filled phone field with '01098765432' on internal:label="\uc5f0\ub77d\ucc98"i
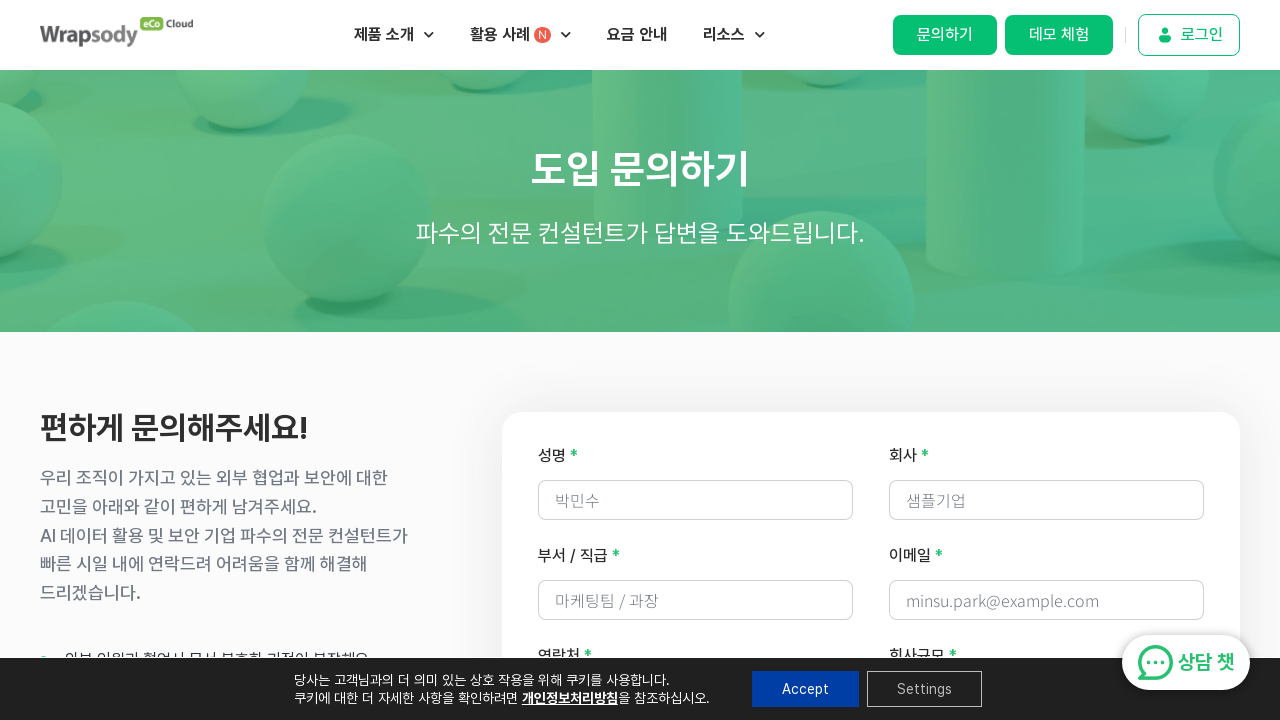

Selected company size '500 - 1999' from dropdown (회사규모) on internal:label="\ud68c\uc0ac\uaddc\ubaa8"i
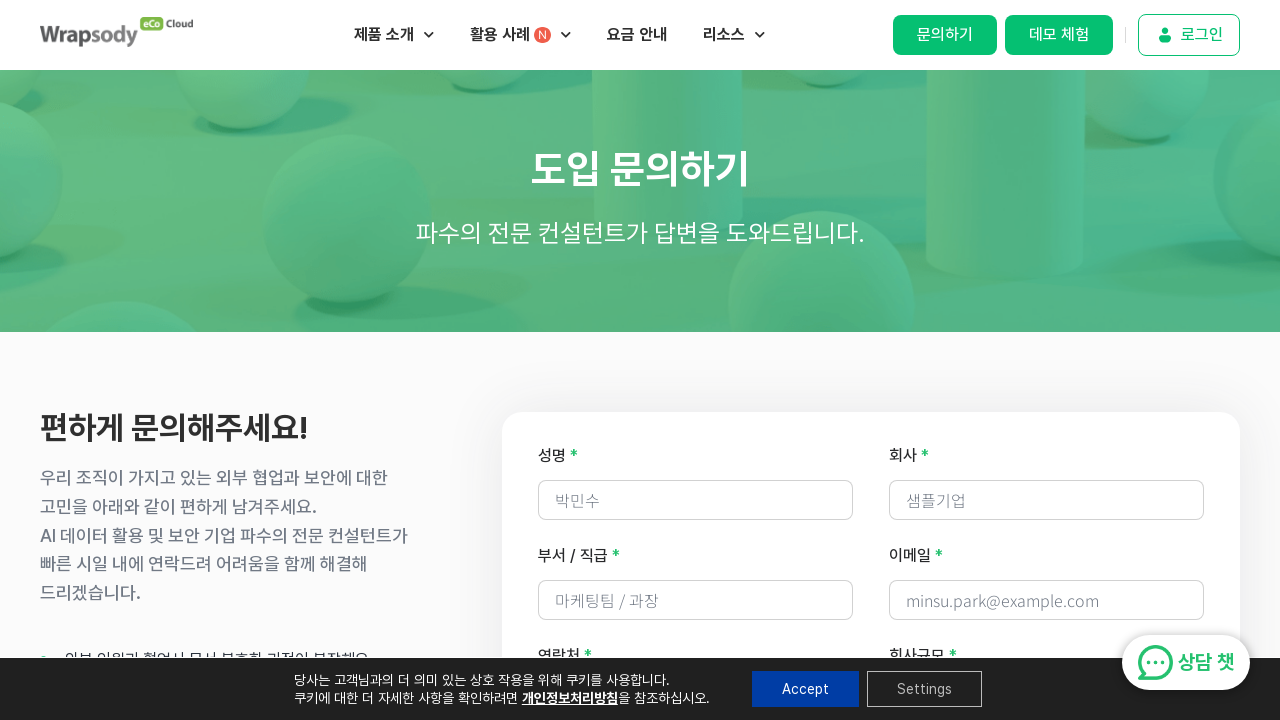

Clicked message field (메시지) at (871, 360) on internal:label="\uba54\uc2dc\uc9c0"i
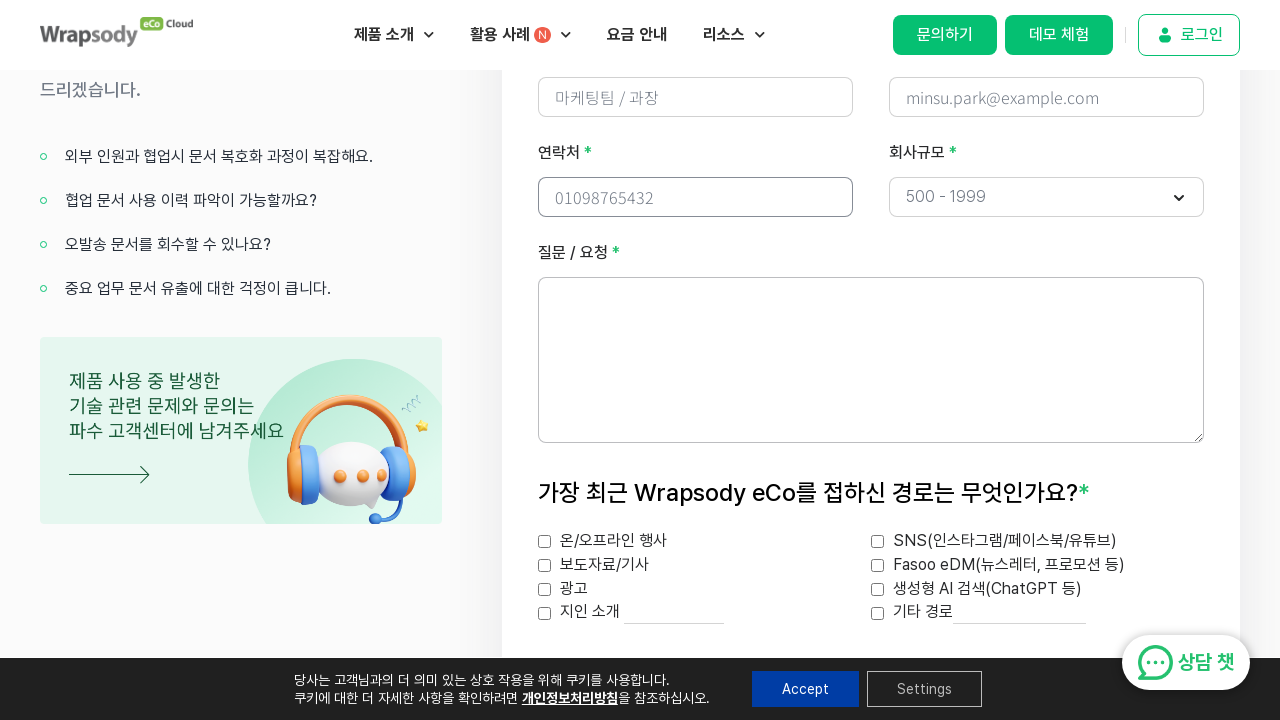

Filled message field with '제품 문의드립니다' on internal:label="\uba54\uc2dc\uc9c0"i
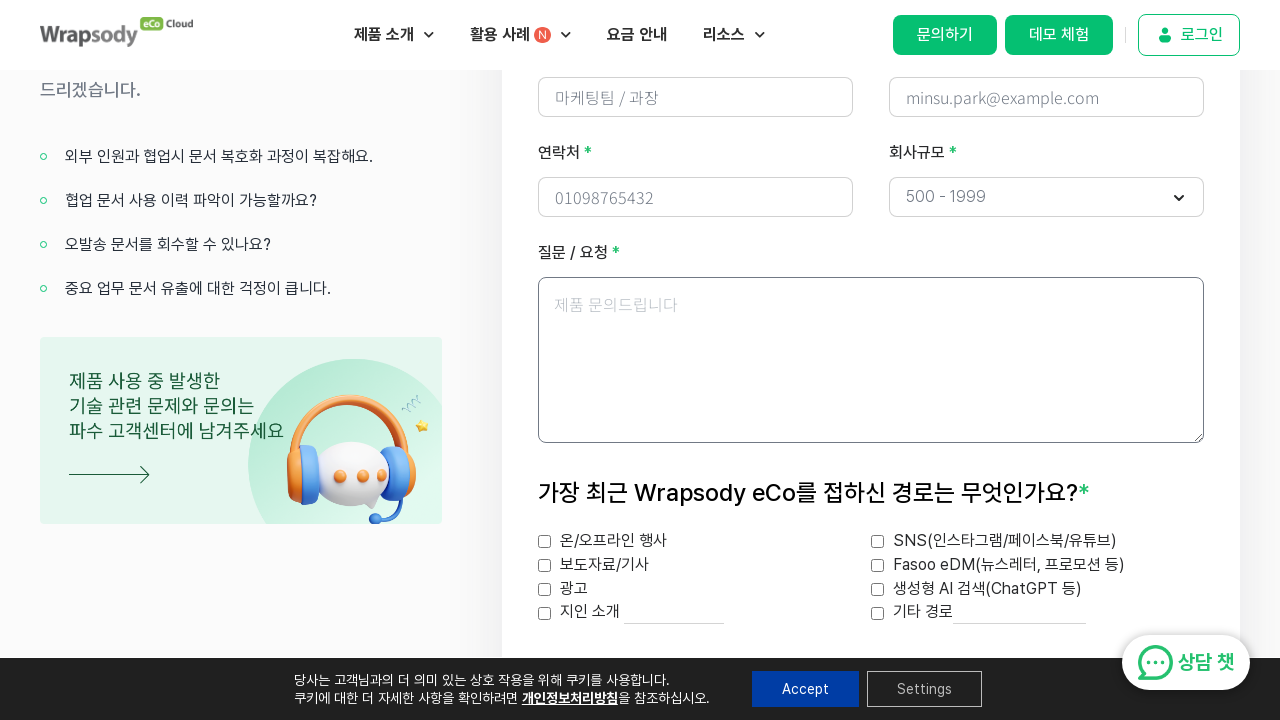

Checked Fasoo promotion (eDM) checkbox at (878, 590) on internal:label="Fasoo \ud504\ub85c\ubaa8\uc158 (eDM)"i
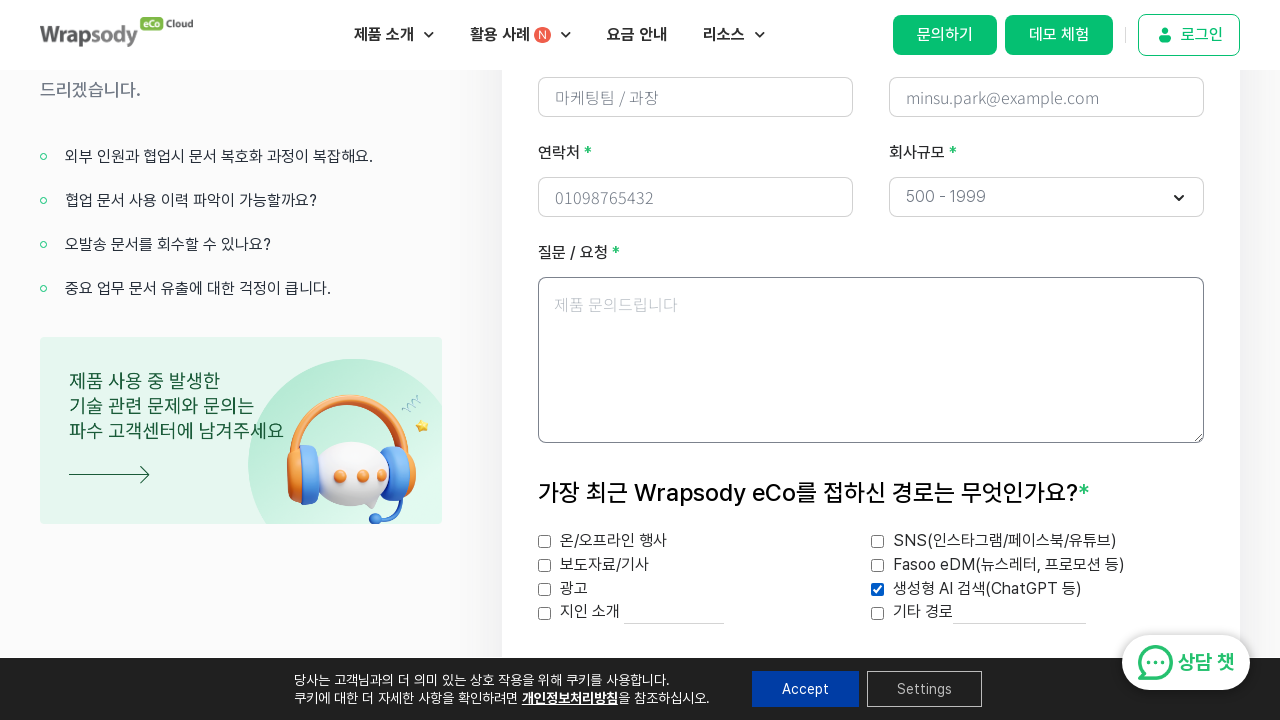

Checked Fasoo newsletter checkbox at (878, 566) on internal:label="Fasoo \ub274\uc2a4\ub808\ud130"i
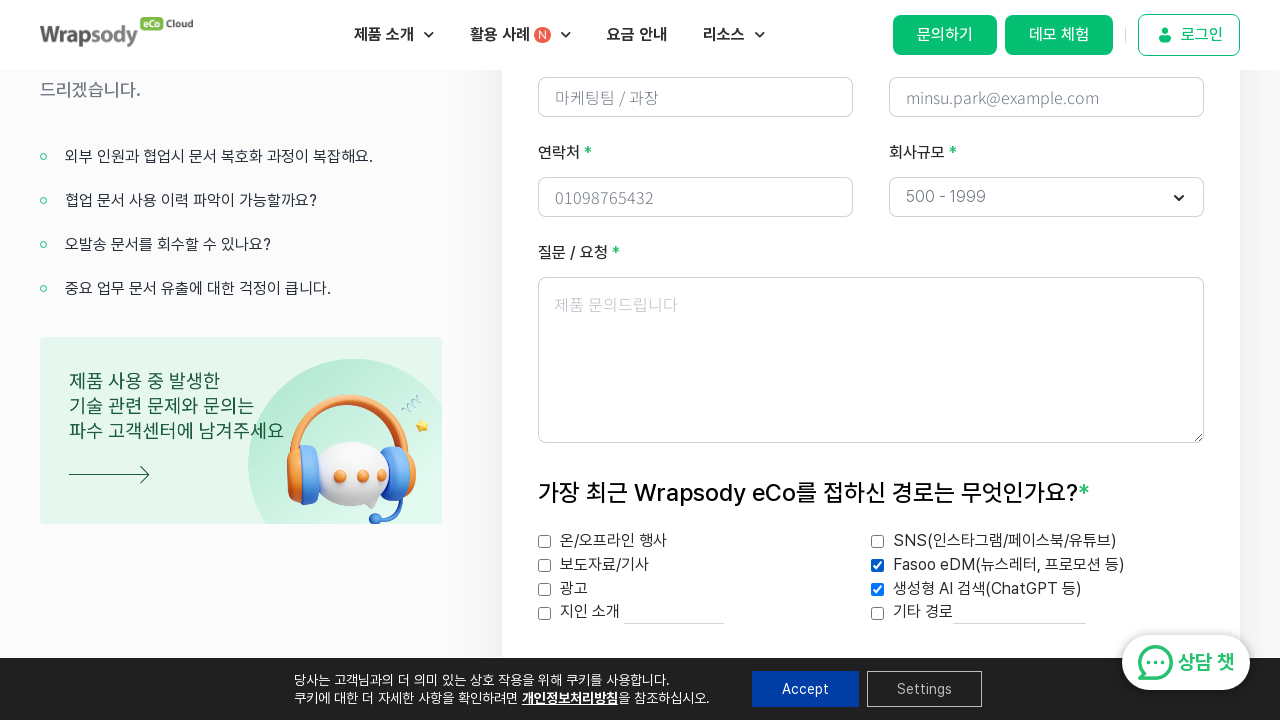

Checked terms and privacy policy agreement checkbox at (545, 222) on internal:label="\uc774\uc6a9\uc57d\uad00 \ubc0f \uac1c\uc778\uc815\ubcf4\ucc98\u
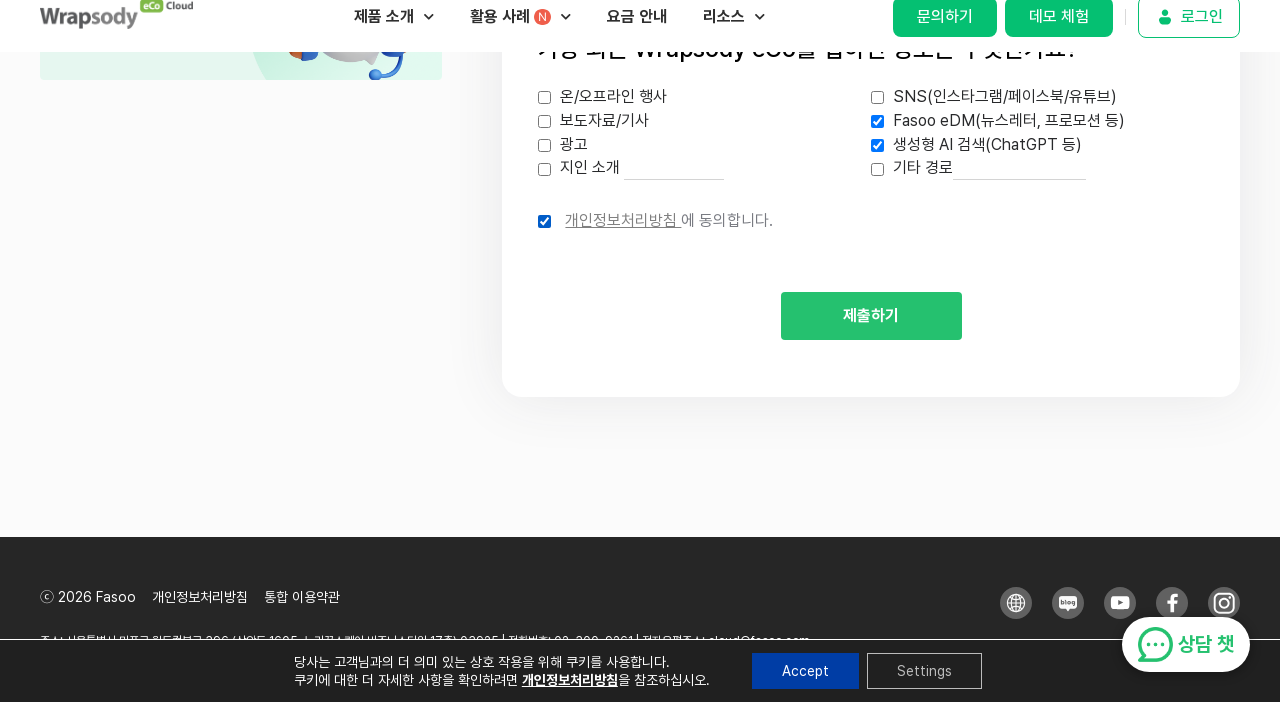

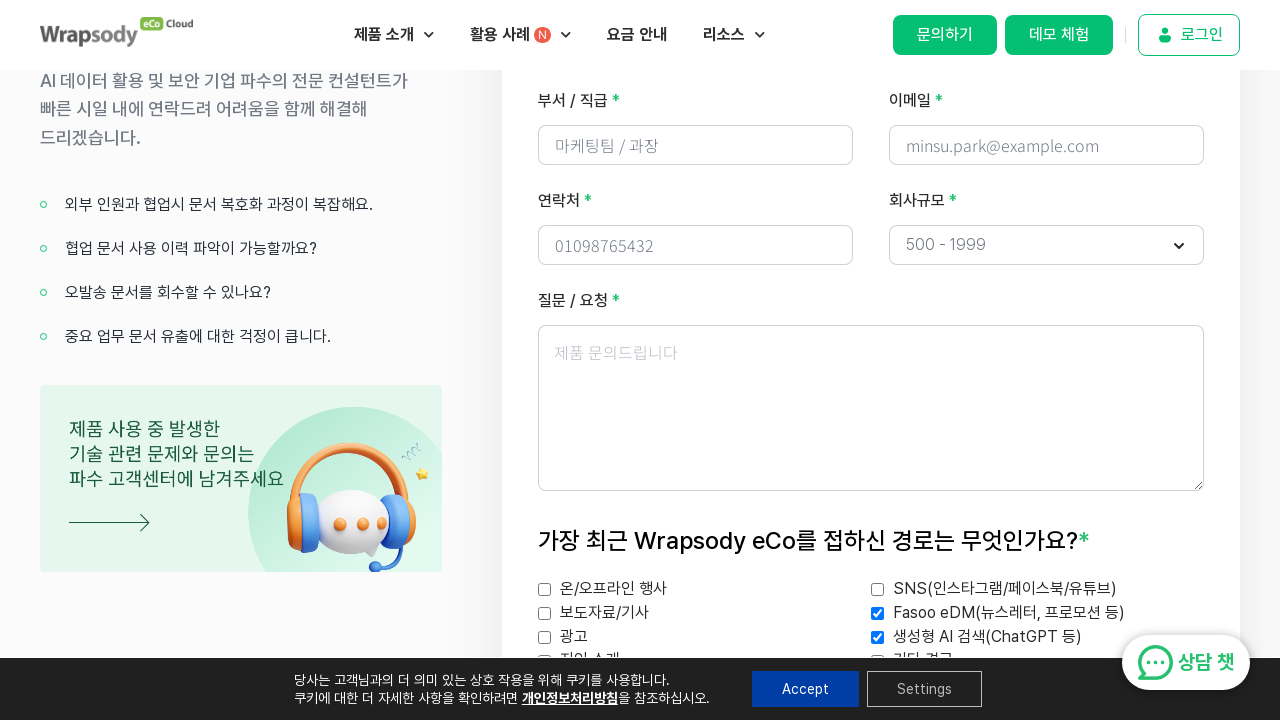